Verifies the HTML document has proper language declaration set to English.

Starting URL: https://saku-mari.vercel.app/

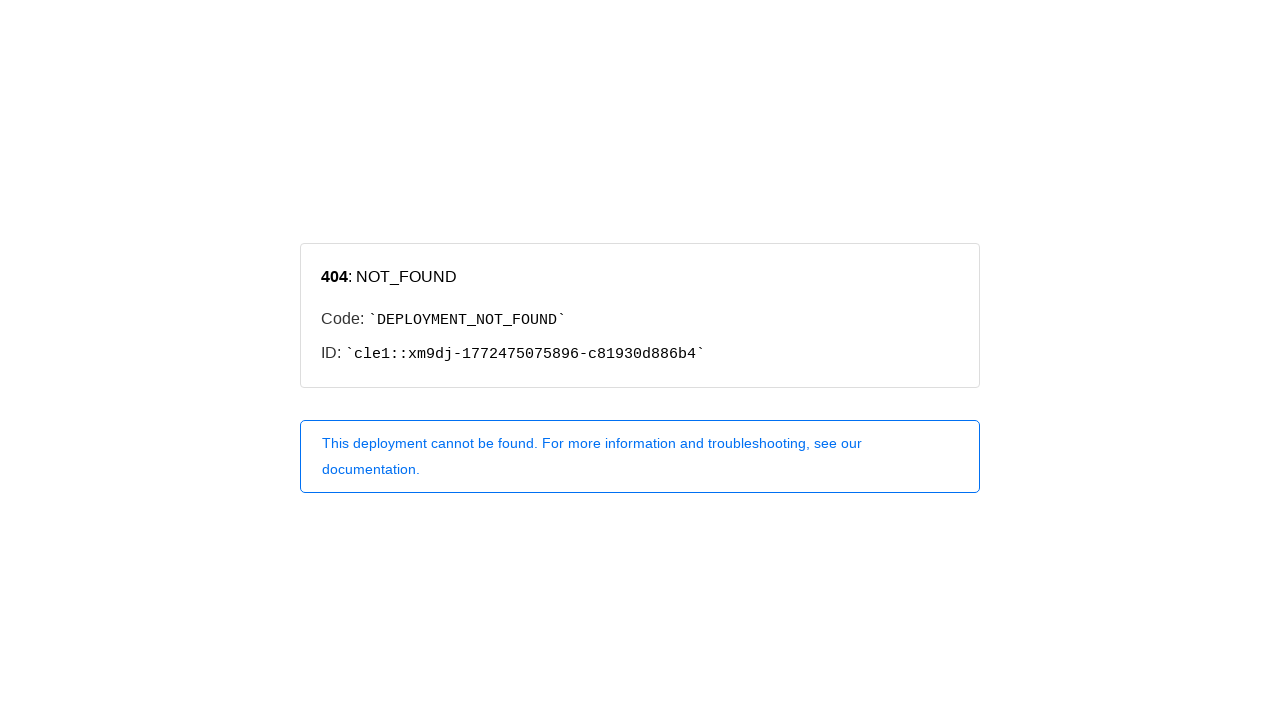

Navigated to https://saku-mari.vercel.app/
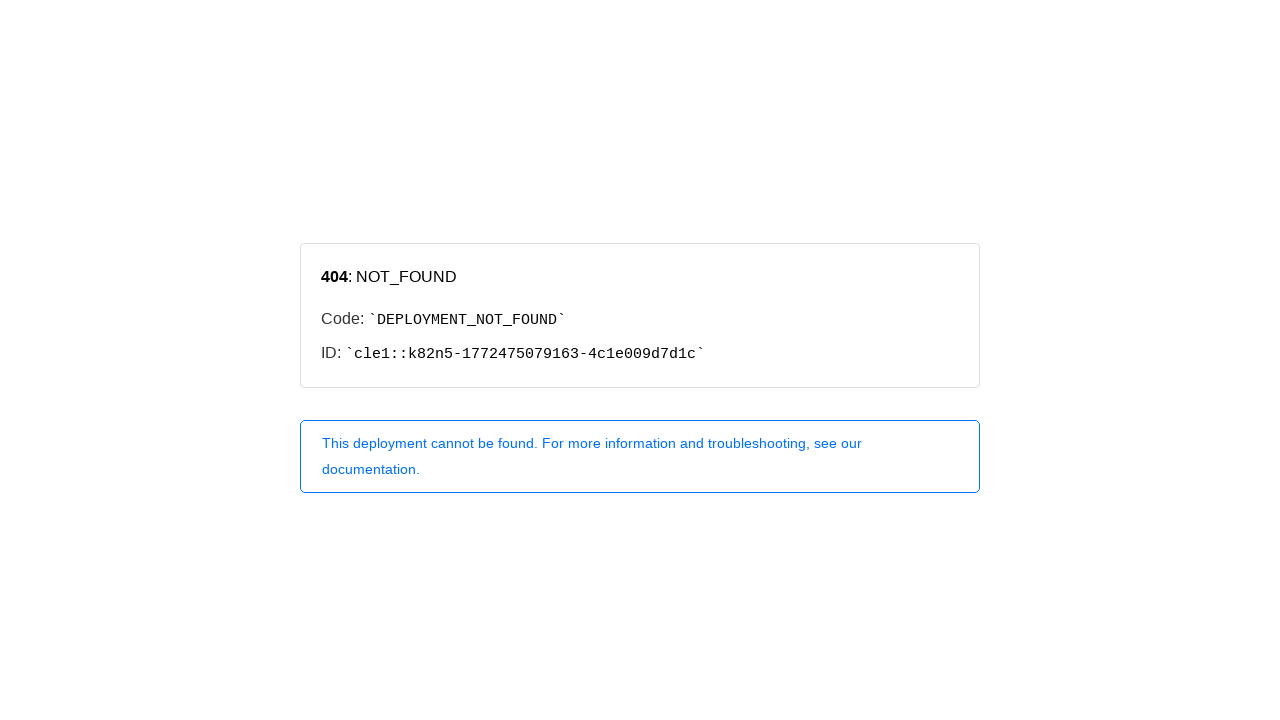

Retrieved HTML lang attribute value
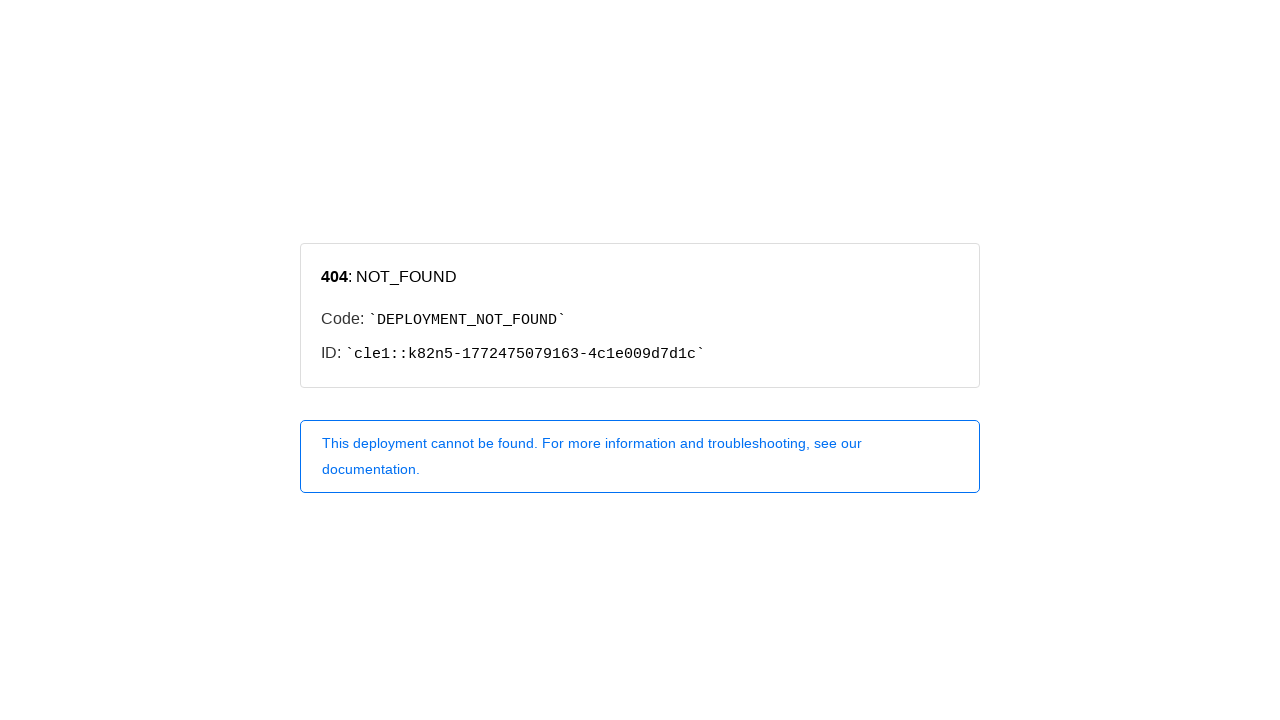

Asserted HTML lang attribute is set to 'en'
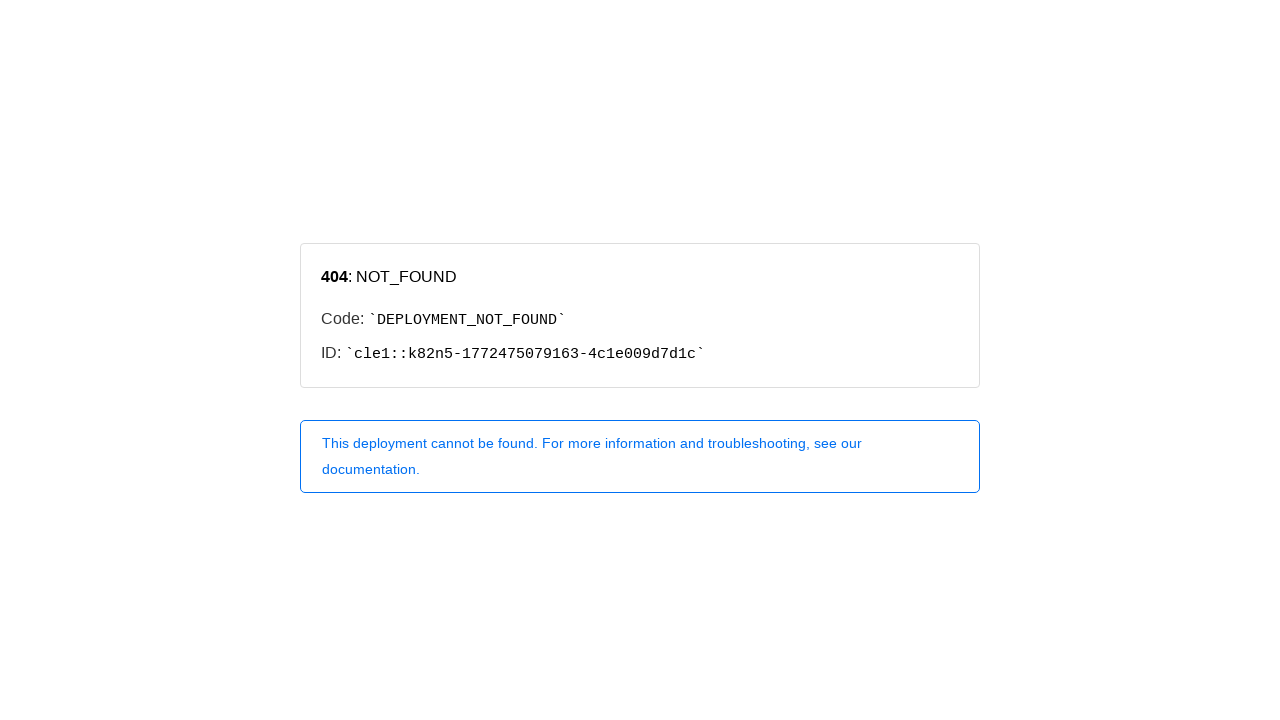

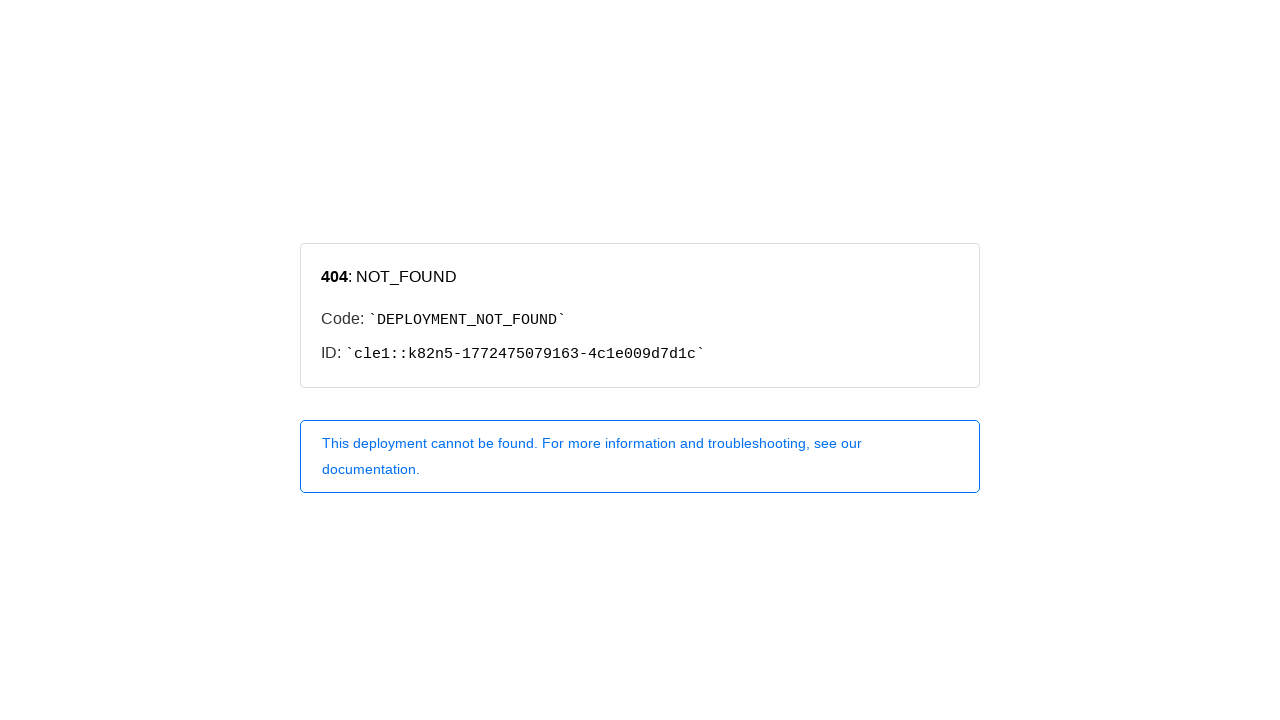